Tests file upload functionality on Filebin by uploading a file and waiting for the upload progress to complete.

Starting URL: https://filebin.net/

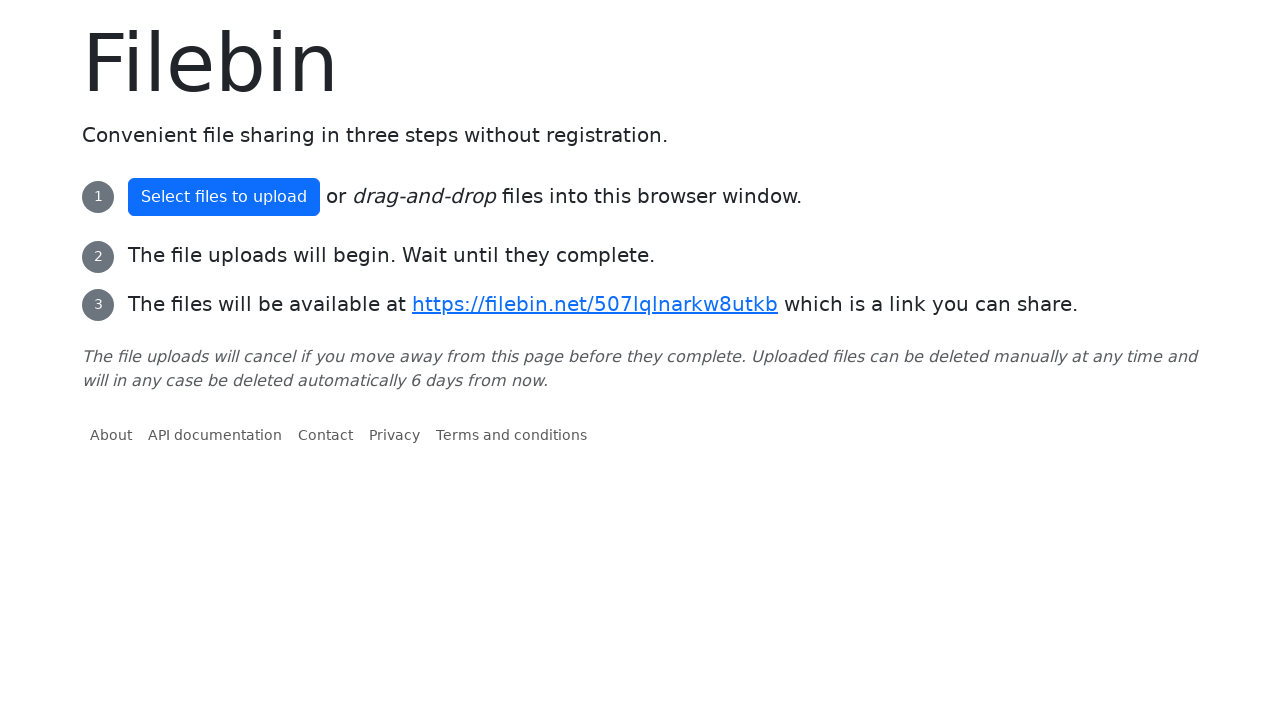

Created temporary test file for upload
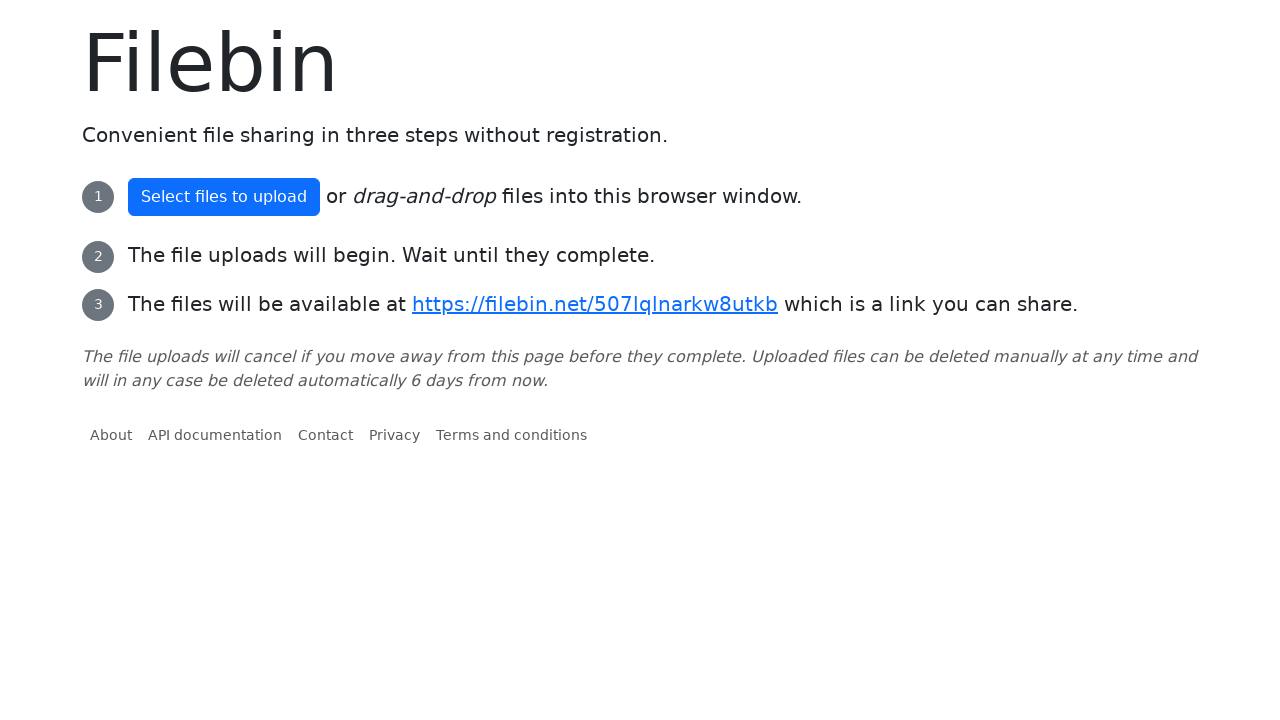

Selected and uploaded test file to file input field
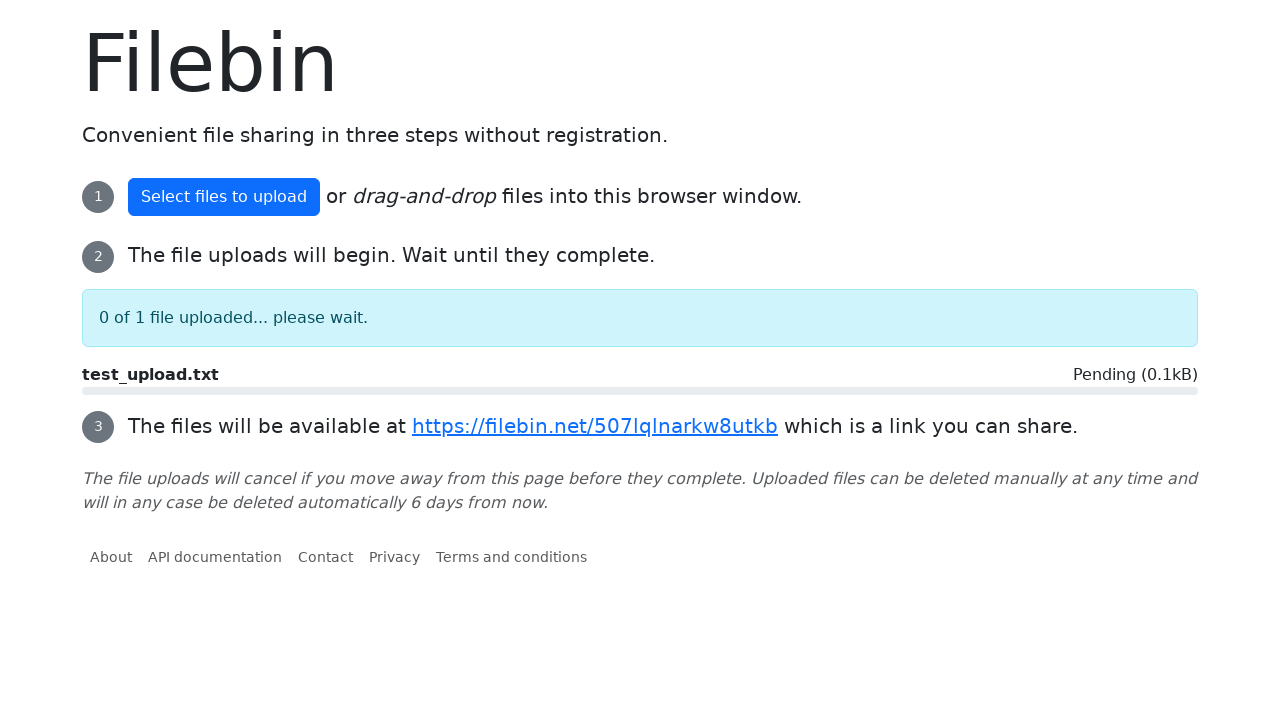

Upload completed - progress bar disappeared
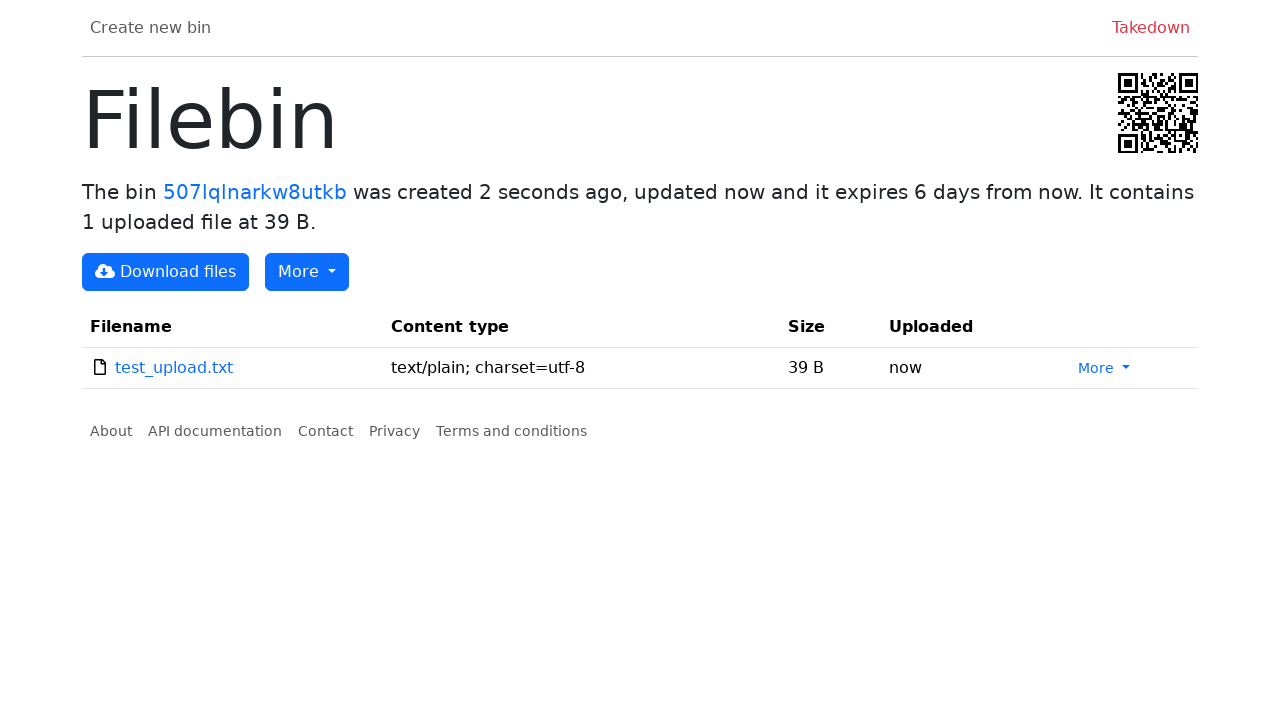

Cleaned up temporary test file
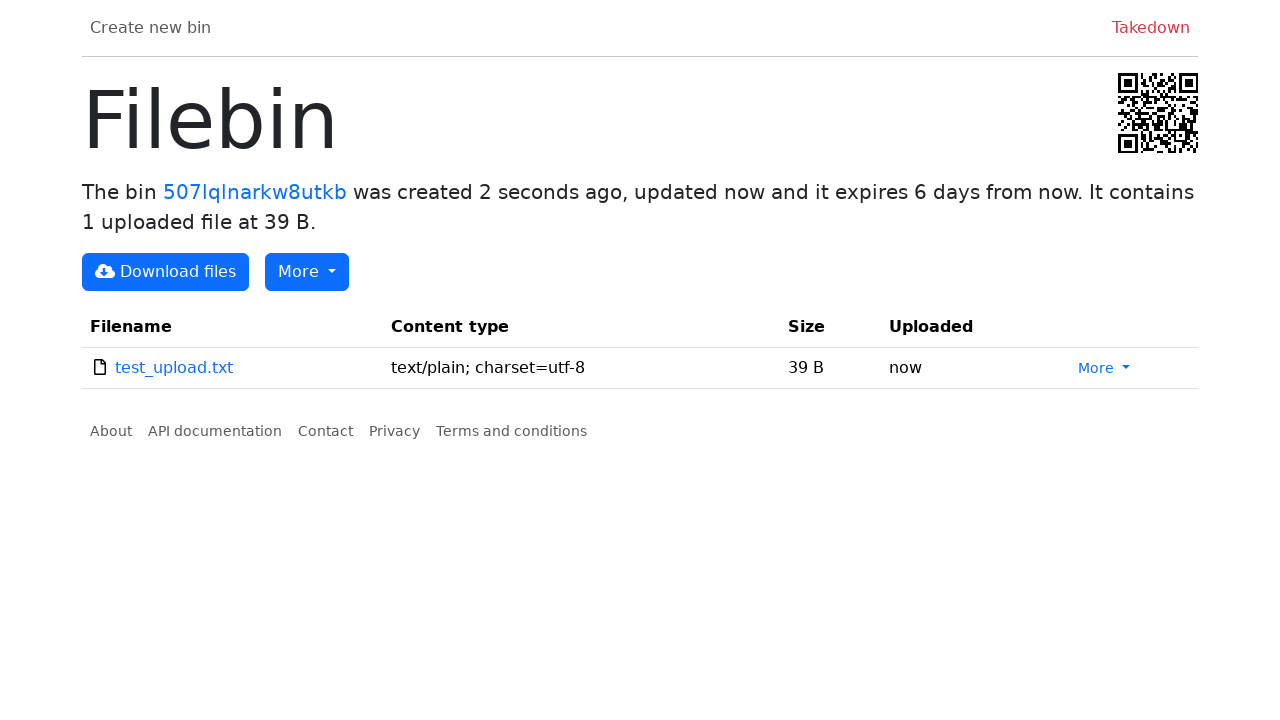

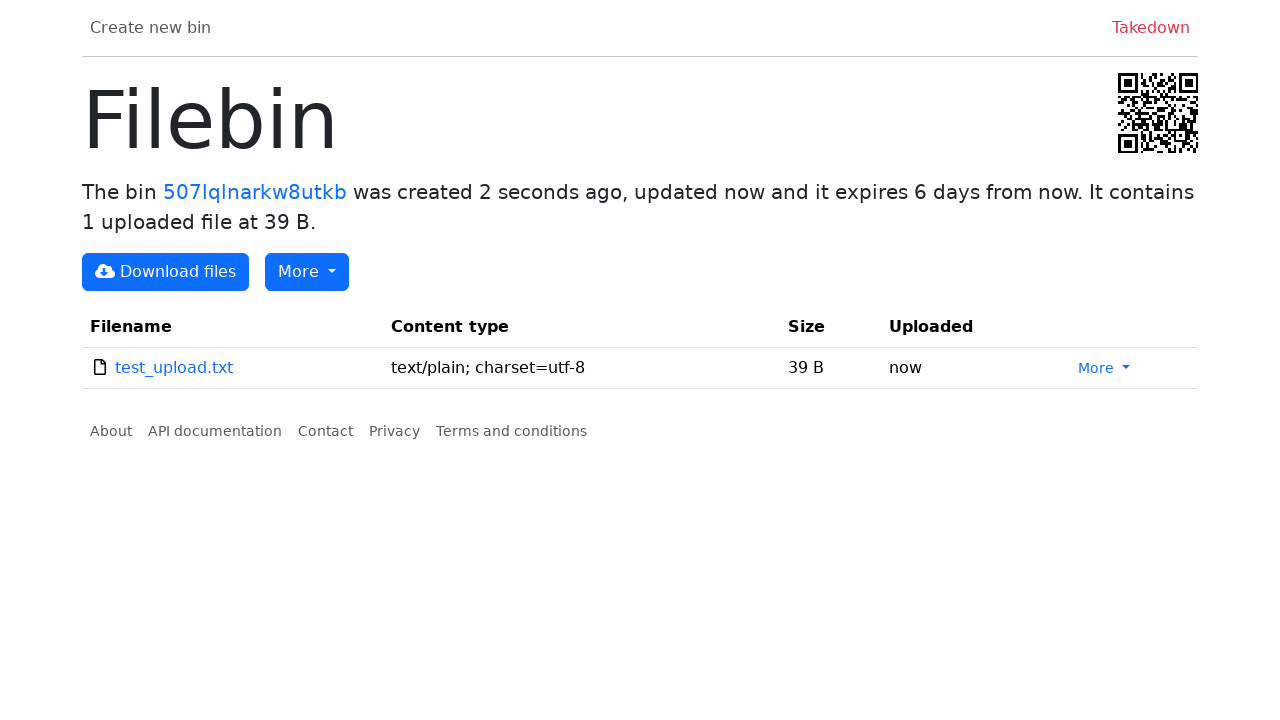